Adds a product to cart and then removes it to verify empty cart state

Starting URL: https://advantageonlineshopping.com/#/

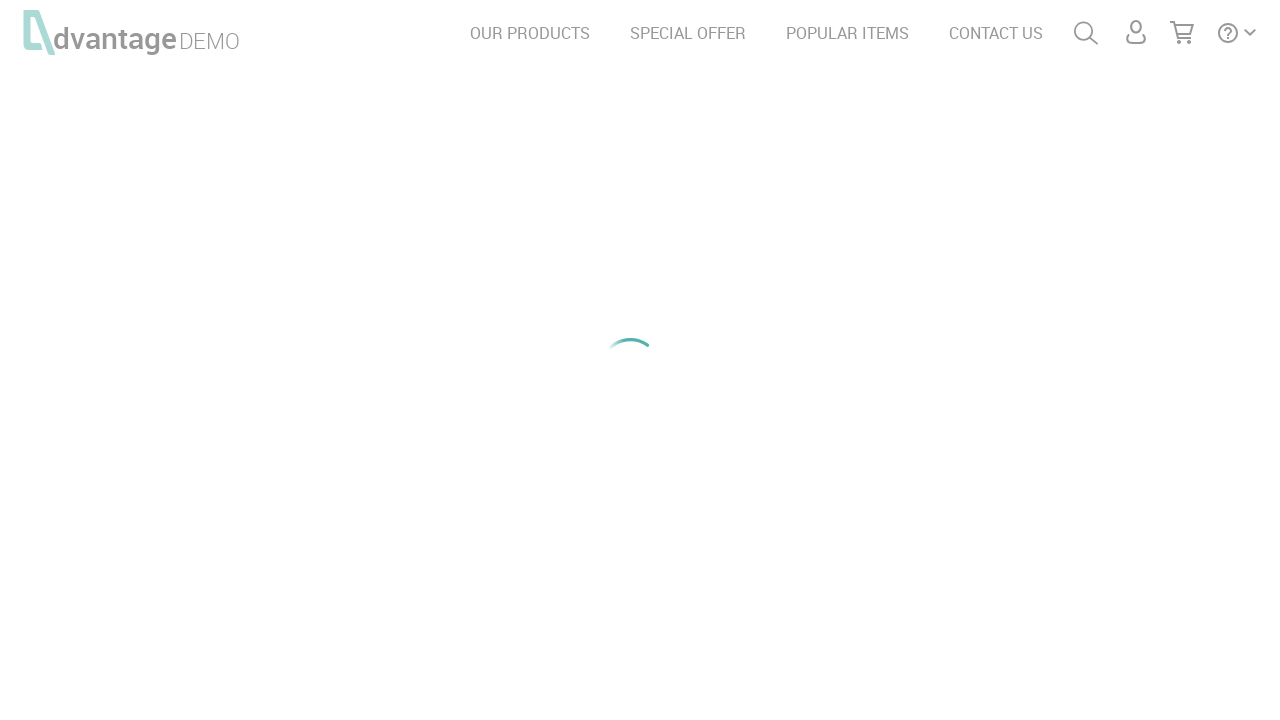

Clicked on SPECIAL OFFER link at (688, 33) on text=SPECIAL OFFER
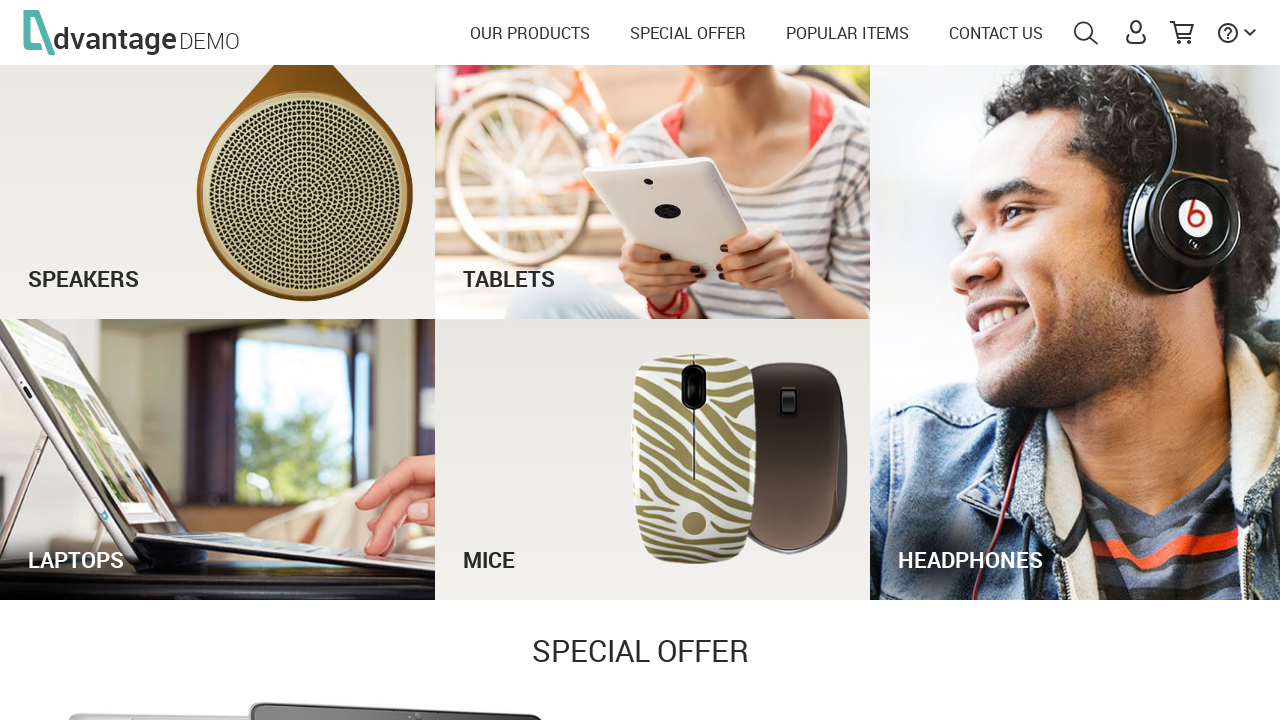

Clicked on See Offer button at (952, 701) on #see_offer_btn
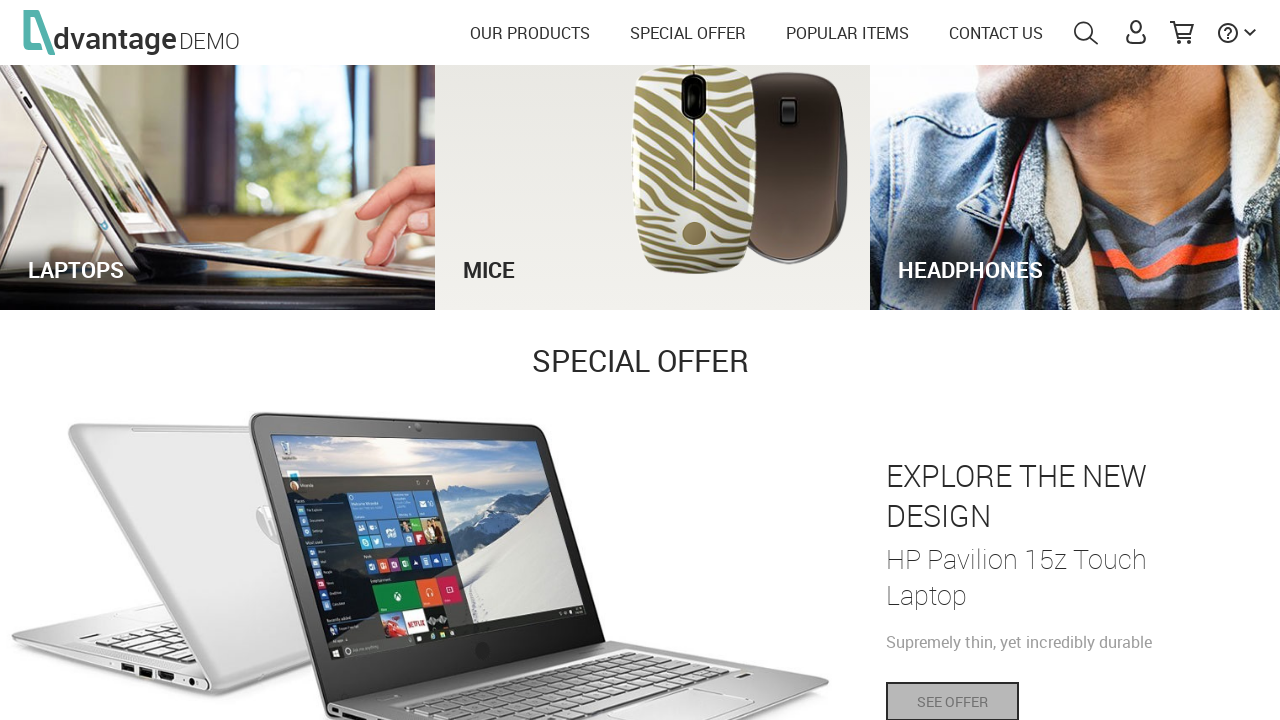

Clicked Add to Cart button at (860, 542) on xpath=//*[@id='productProperties']/div[4]/button
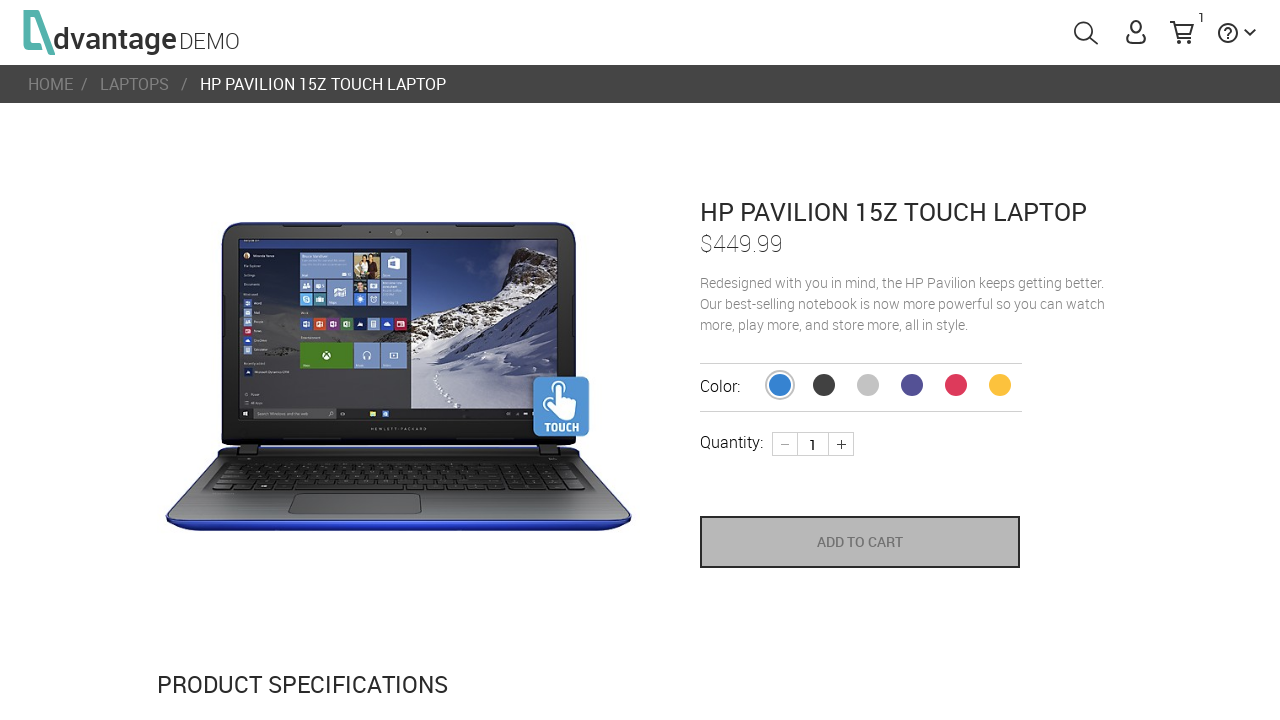

Opened shopping cart at (1182, 32) on #menuCart
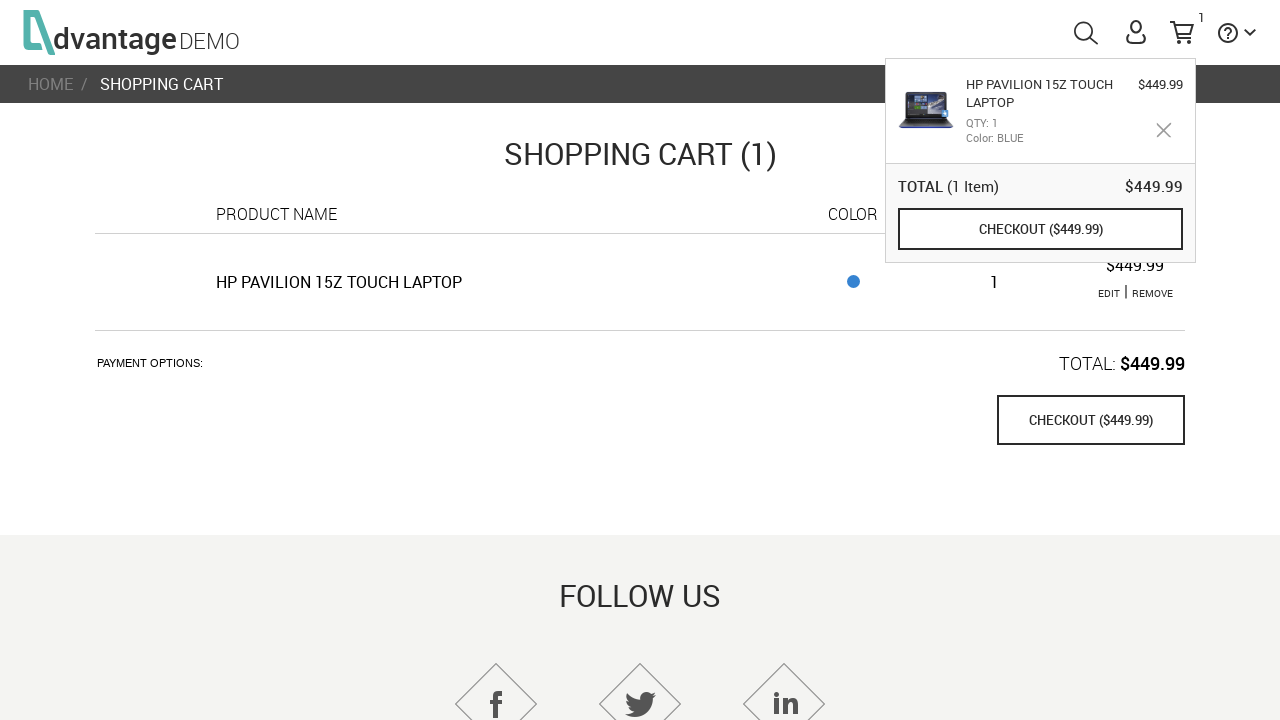

Clicked remove button to remove product from cart at (1152, 305) on //*[@id="shoppingCart"]/table/tbody/tr/td[6]/span/a[3]
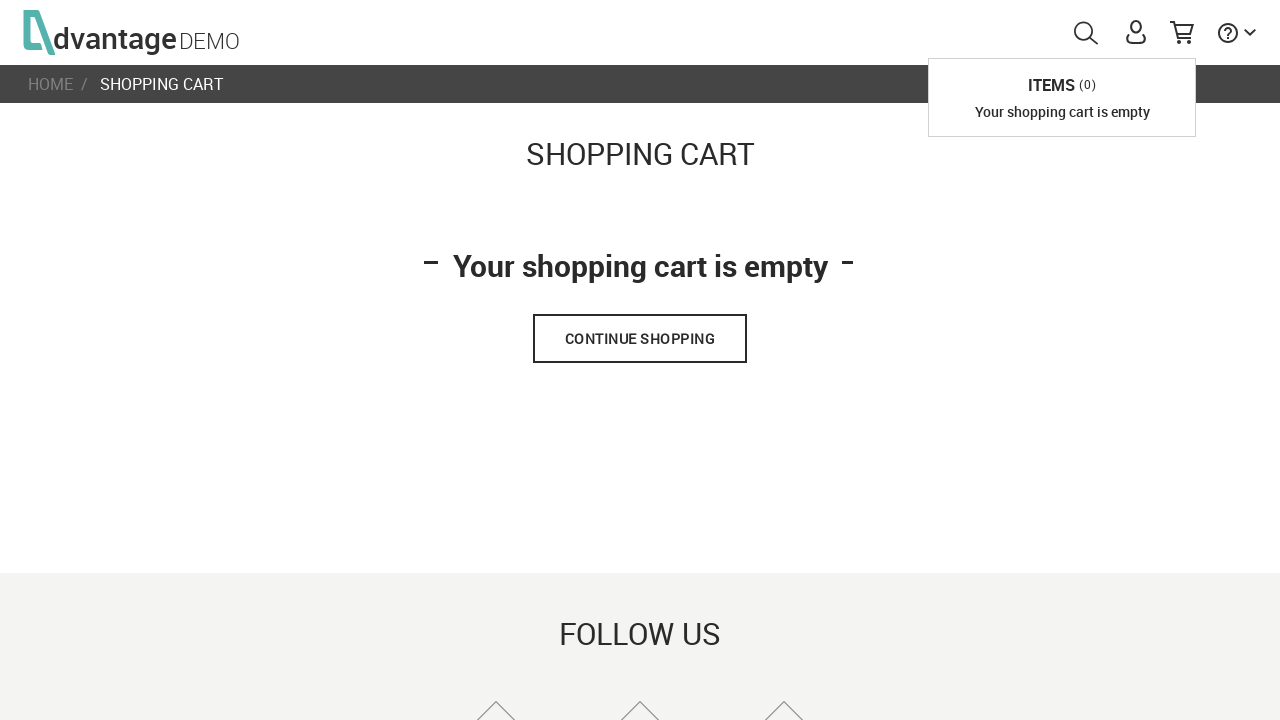

Verified empty cart message is displayed
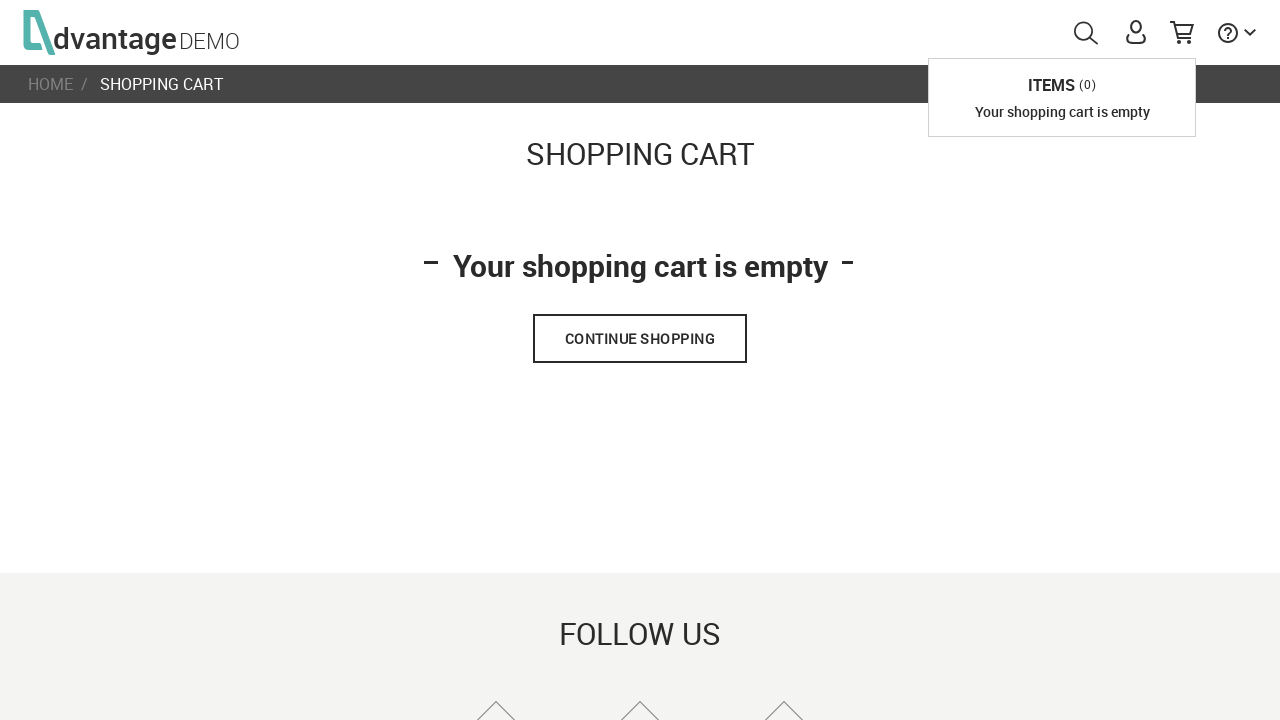

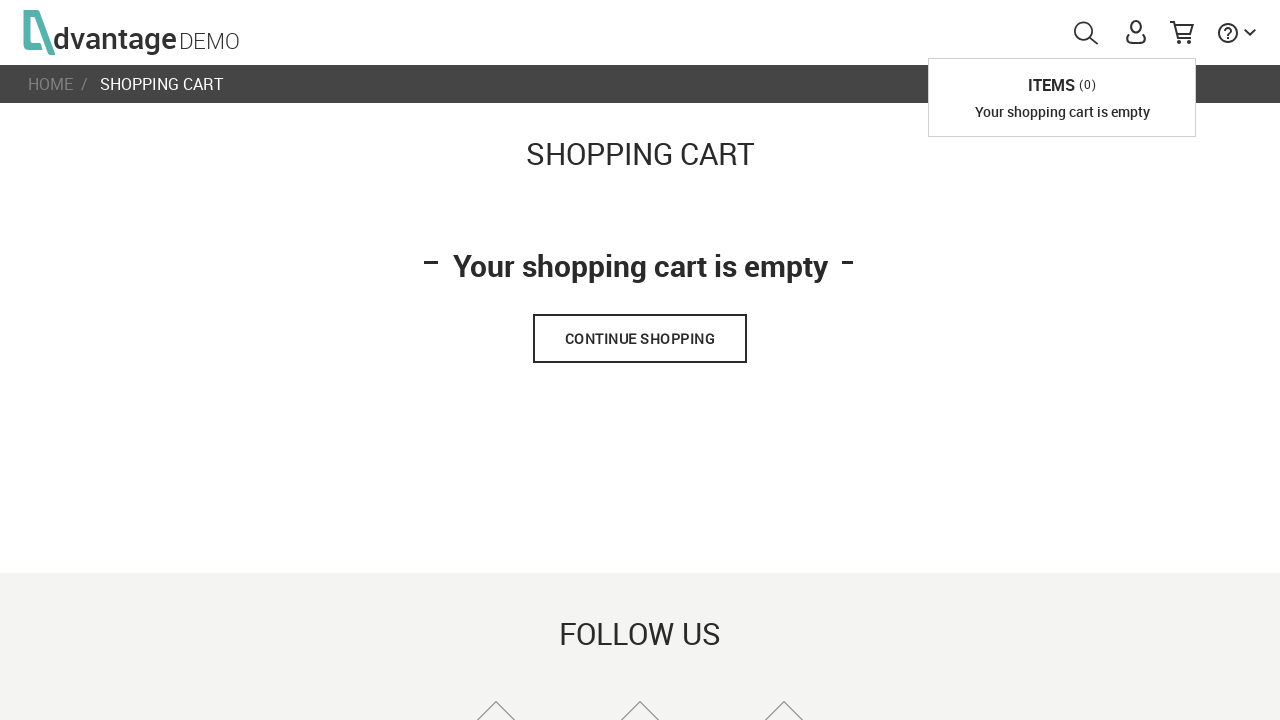